Tests sorting the Email column in ascending order by clicking the column header

Starting URL: http://the-internet.herokuapp.com/tables

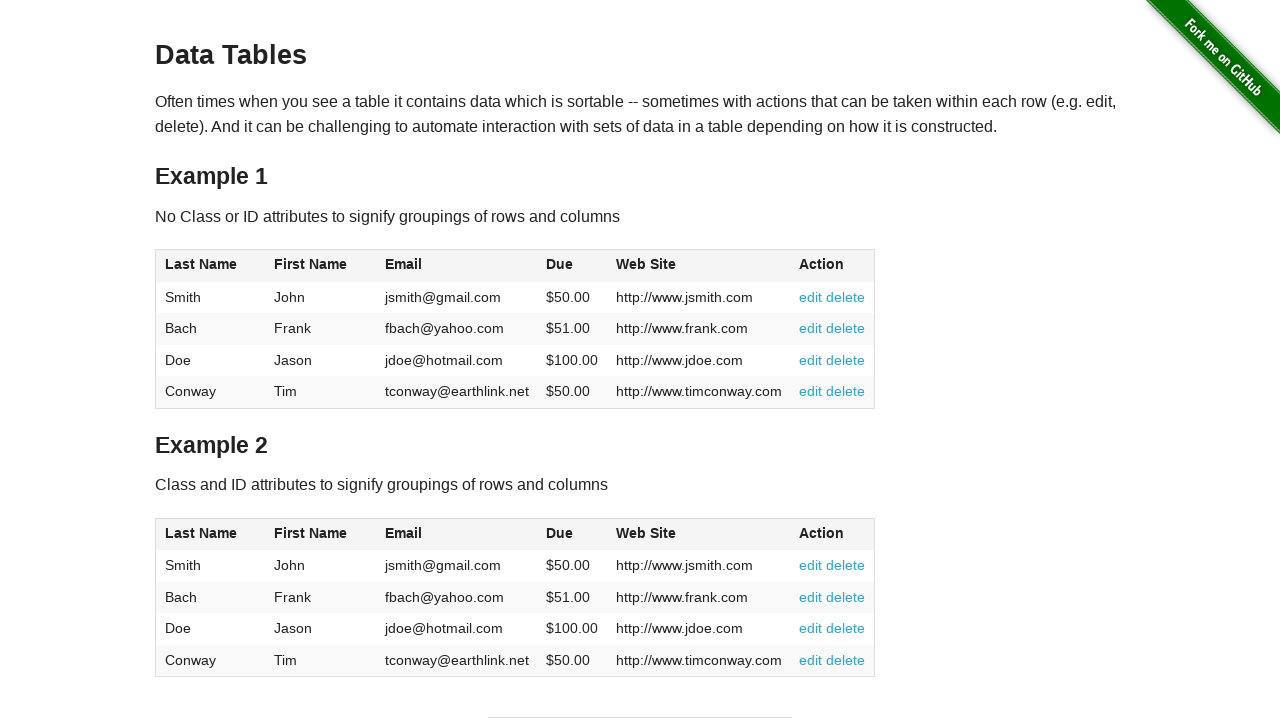

Clicked Email column header to sort in ascending order at (457, 266) on #table1 thead tr th:nth-of-type(3)
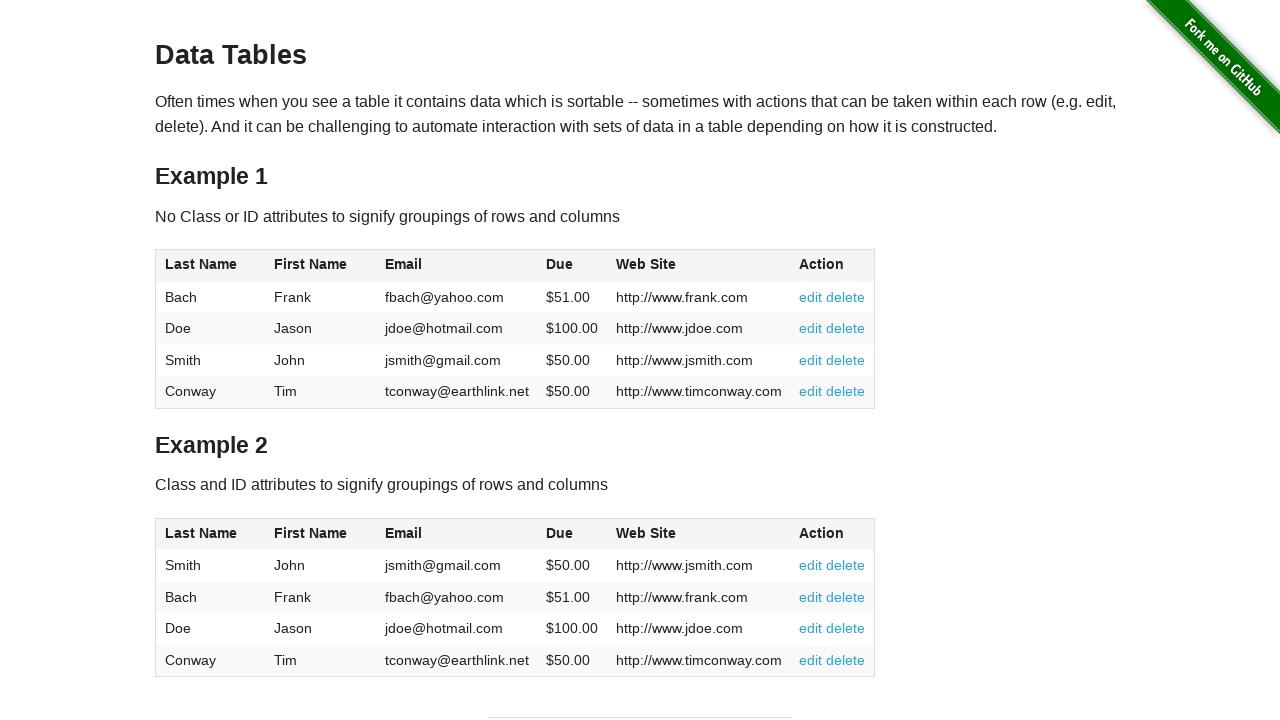

Verified table sorted and Email column is visible
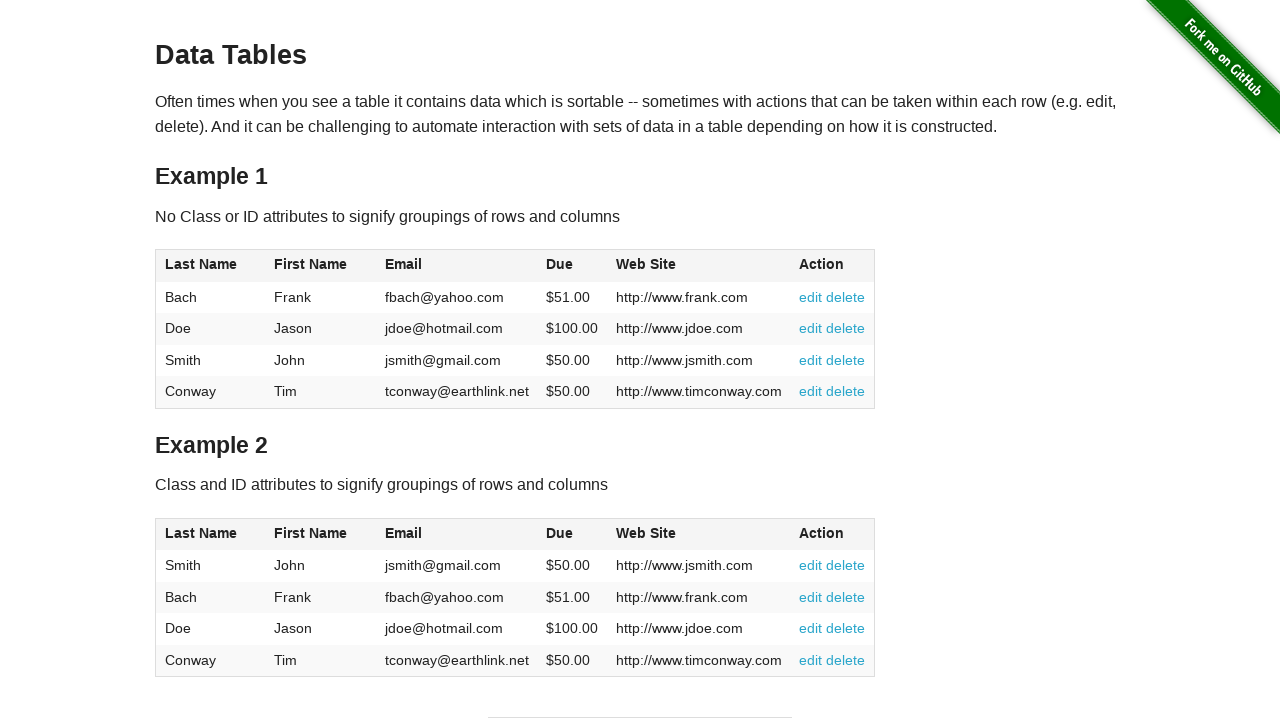

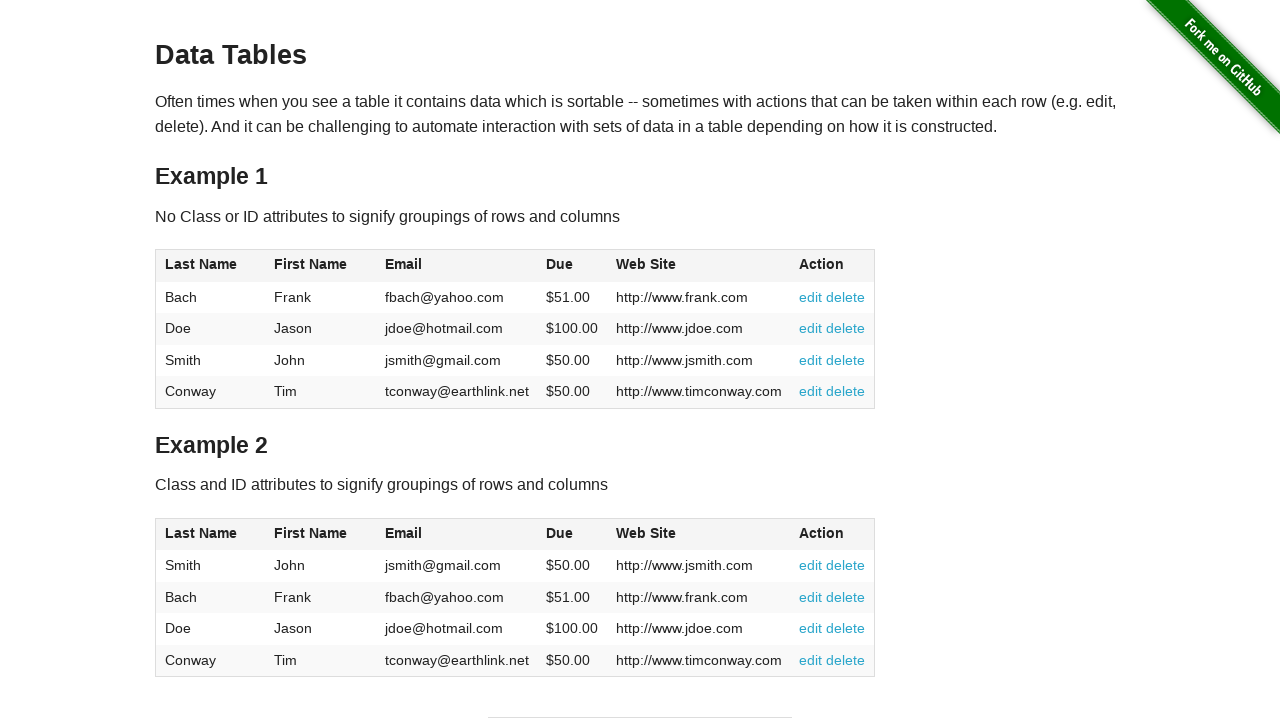